Tests navigation on the Selenium website by verifying the homepage URL loads correctly, then clicking on the Downloads tab and verifying the URL changes to include "downloads/"

Starting URL: https://www.selenium.dev/

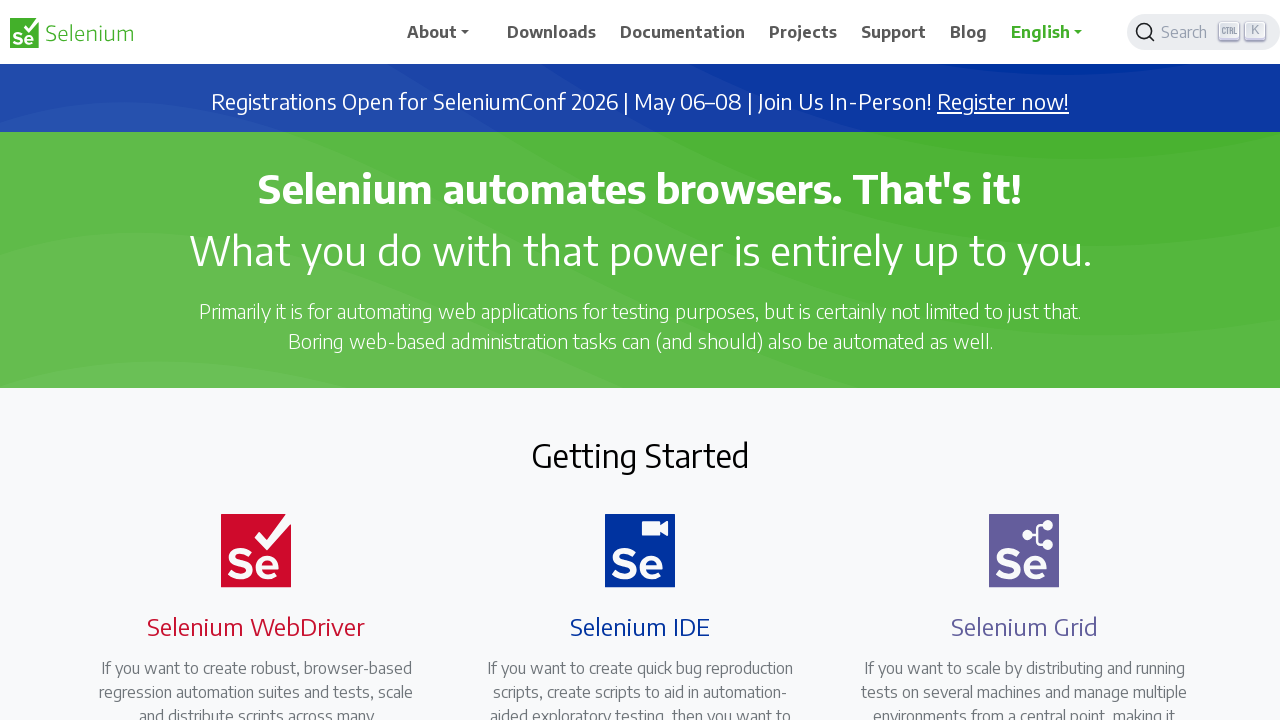

Waited for homepage URL to load at https://www.selenium.dev/
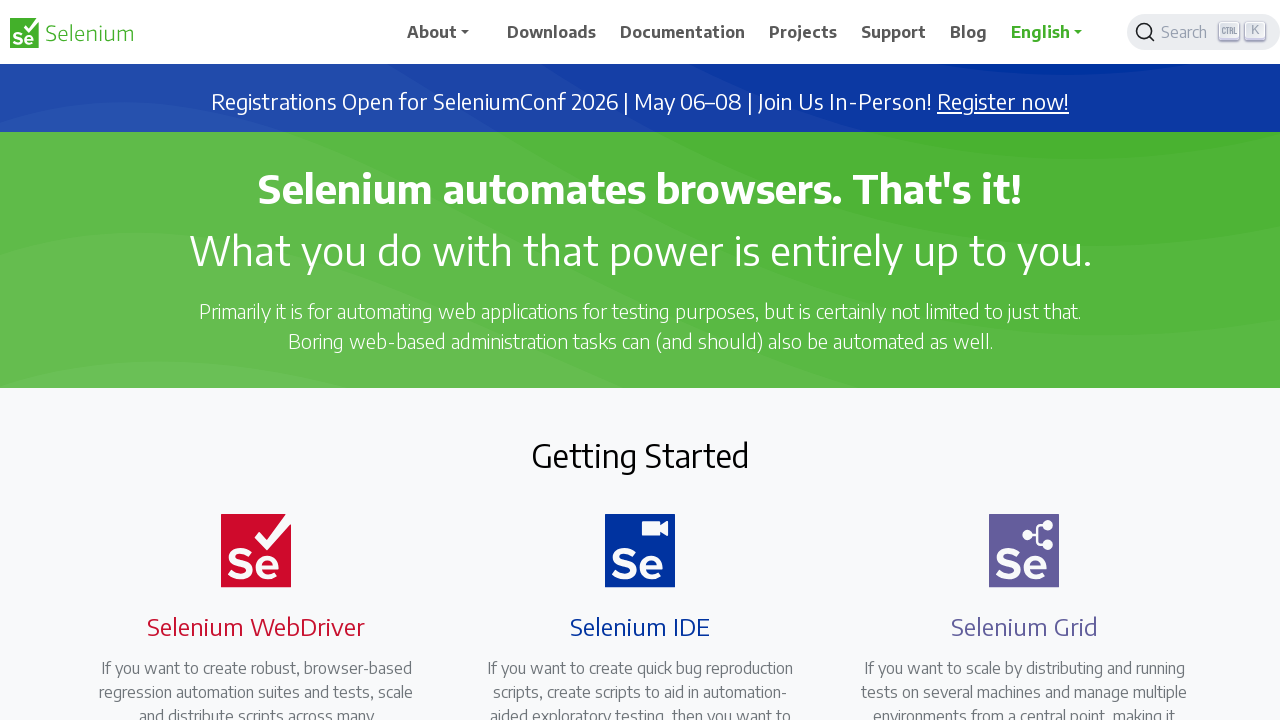

Clicked on the Downloads tab at (552, 32) on xpath=//span[contains(.,'Downloads')]
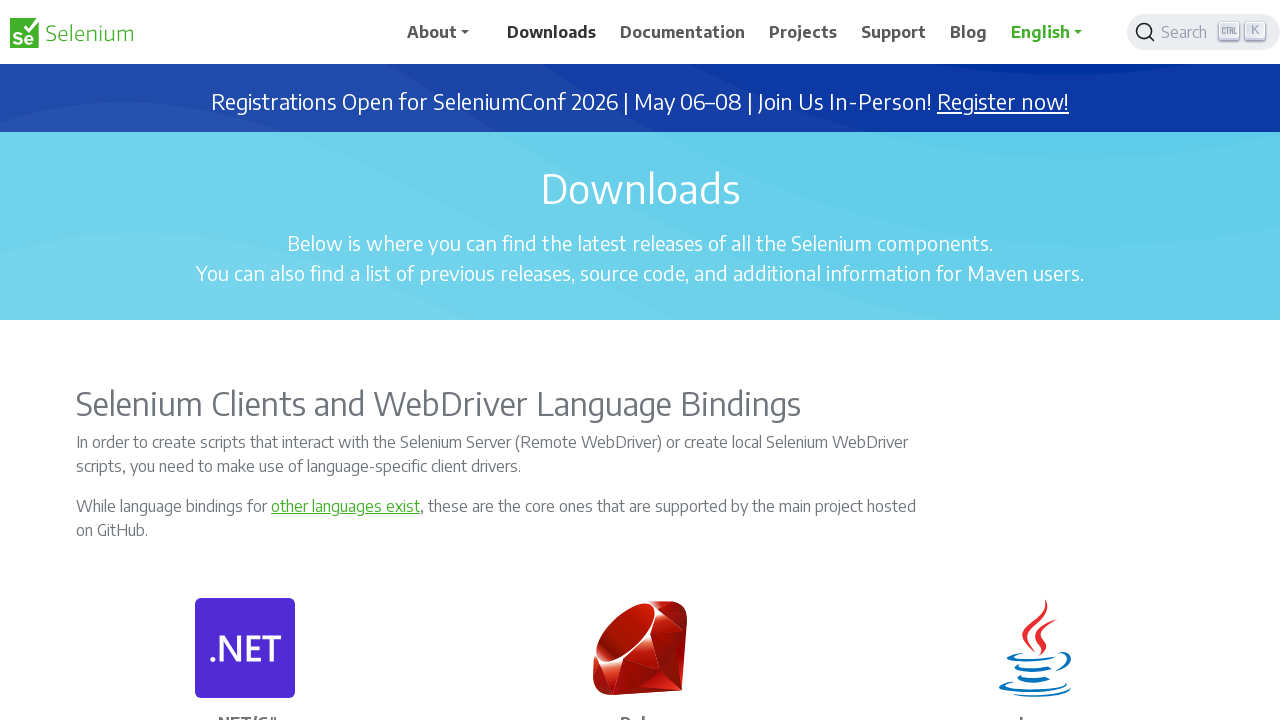

Waited for navigation to downloads page and verified URL contains 'downloads/'
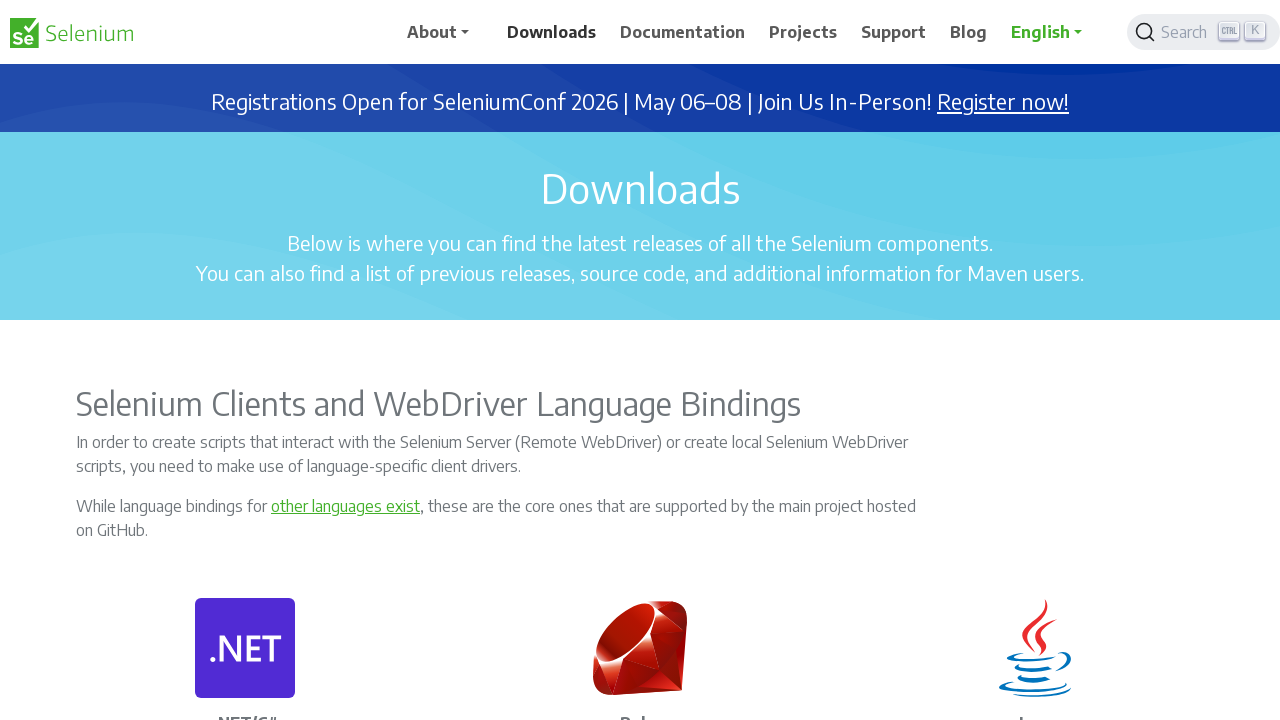

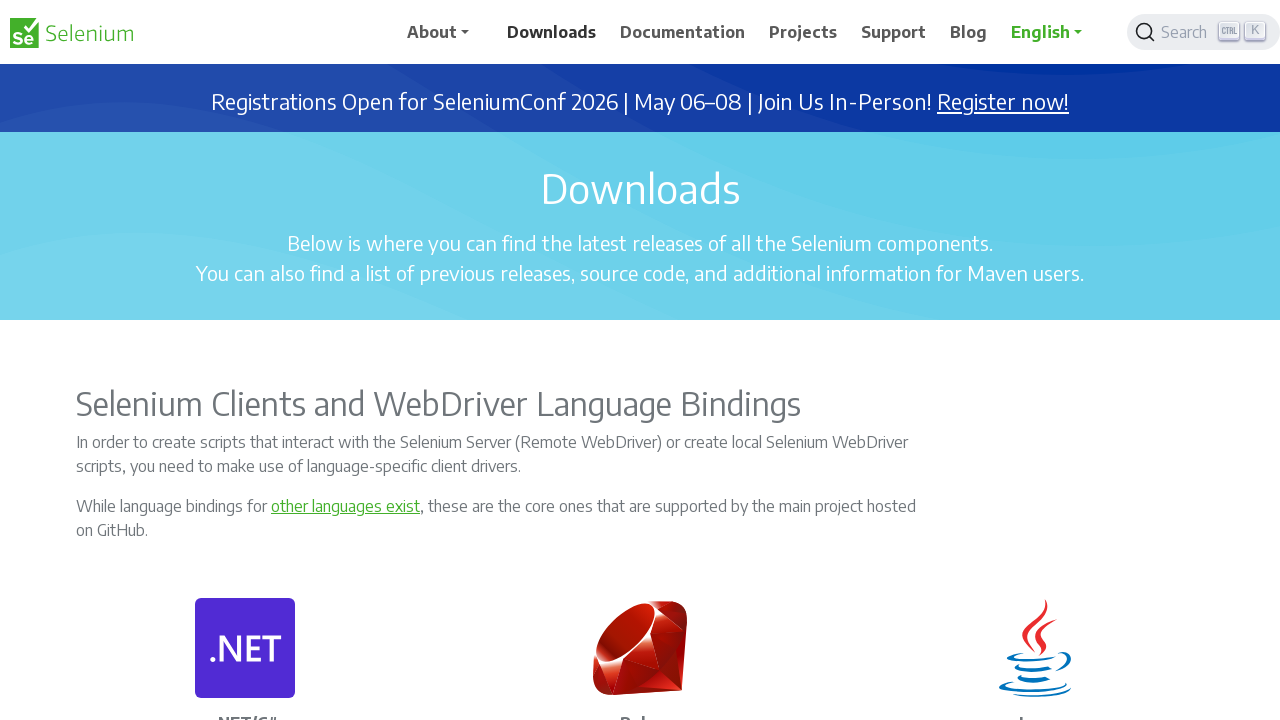